Tests closing modal dialog by pressing Escape key on OK button

Starting URL: https://testpages.eviltester.com/styled/alerts/fake-alert-test.html

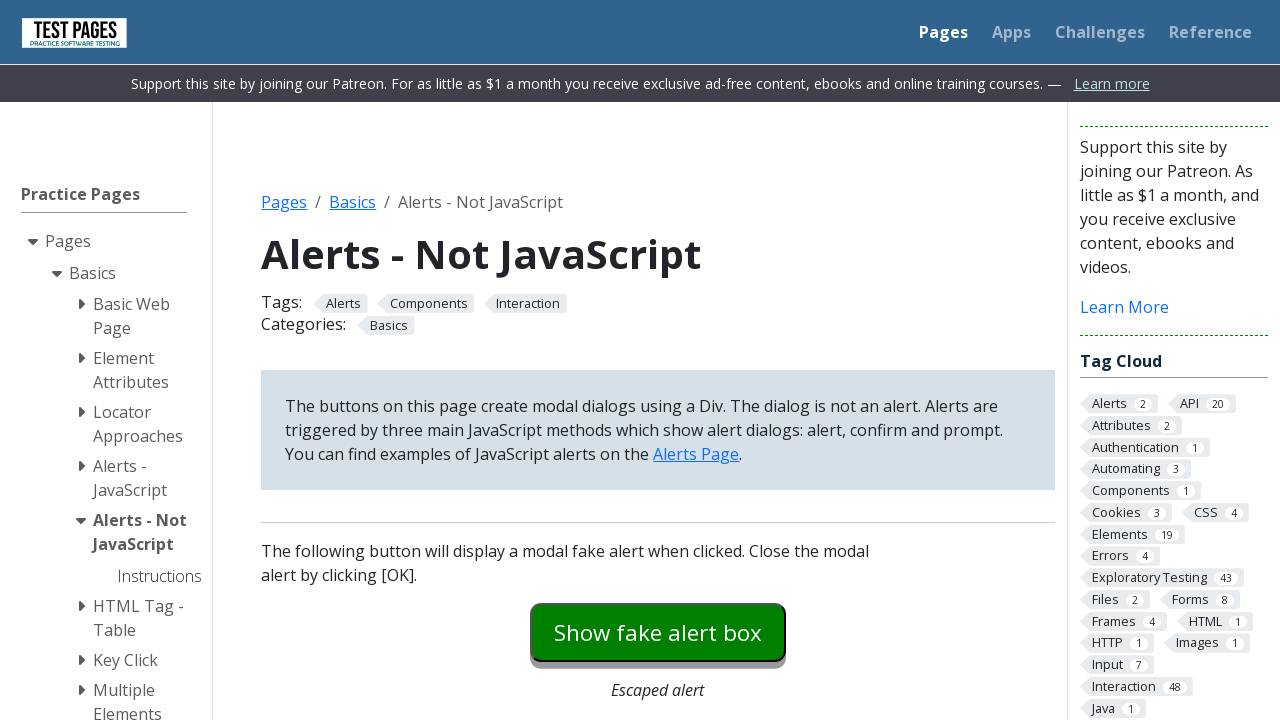

Clicked modaldialog button to trigger modal dialog at (658, 360) on #modaldialog
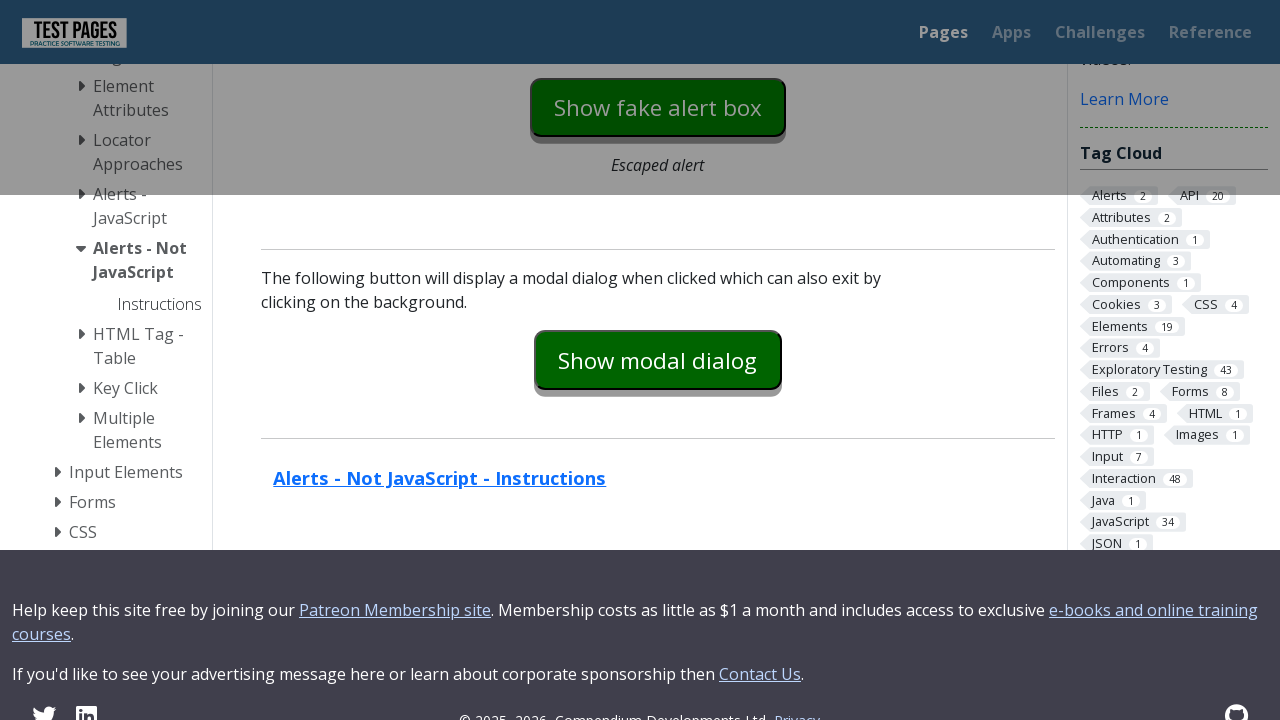

Modal dialog appeared with dialog text
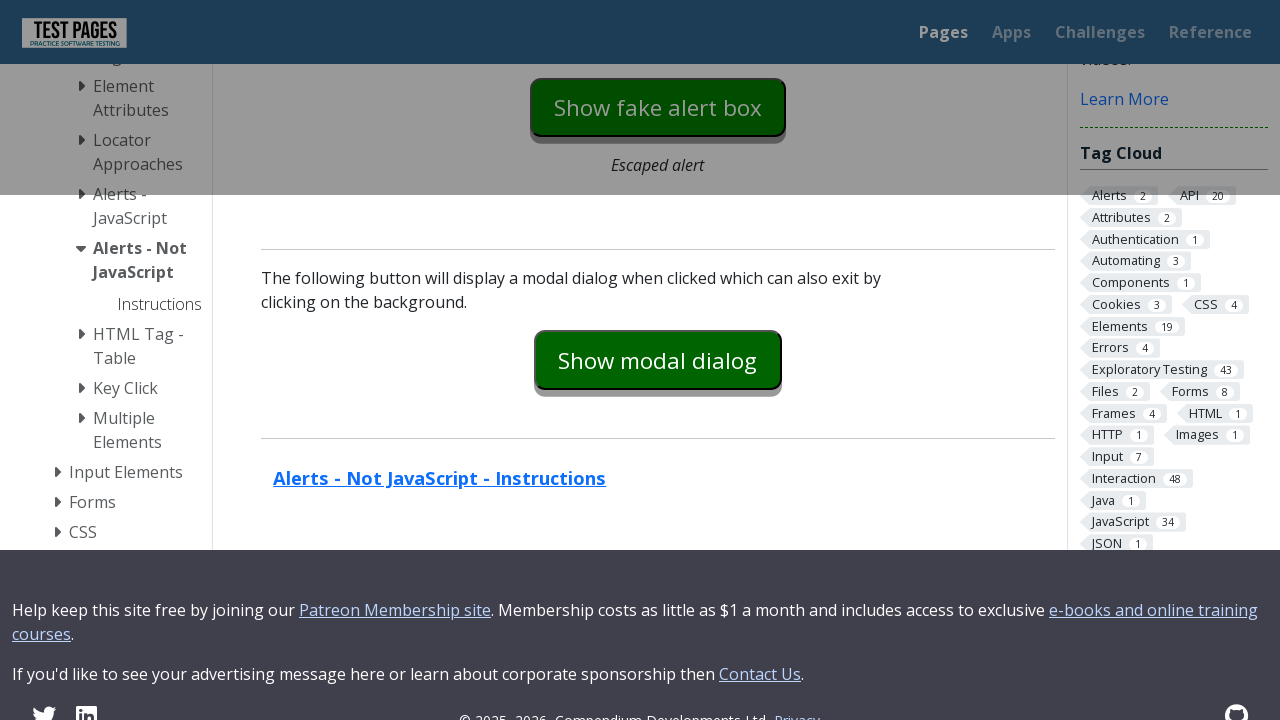

Pressed Escape key on OK button to close modal dialog on #dialog-ok
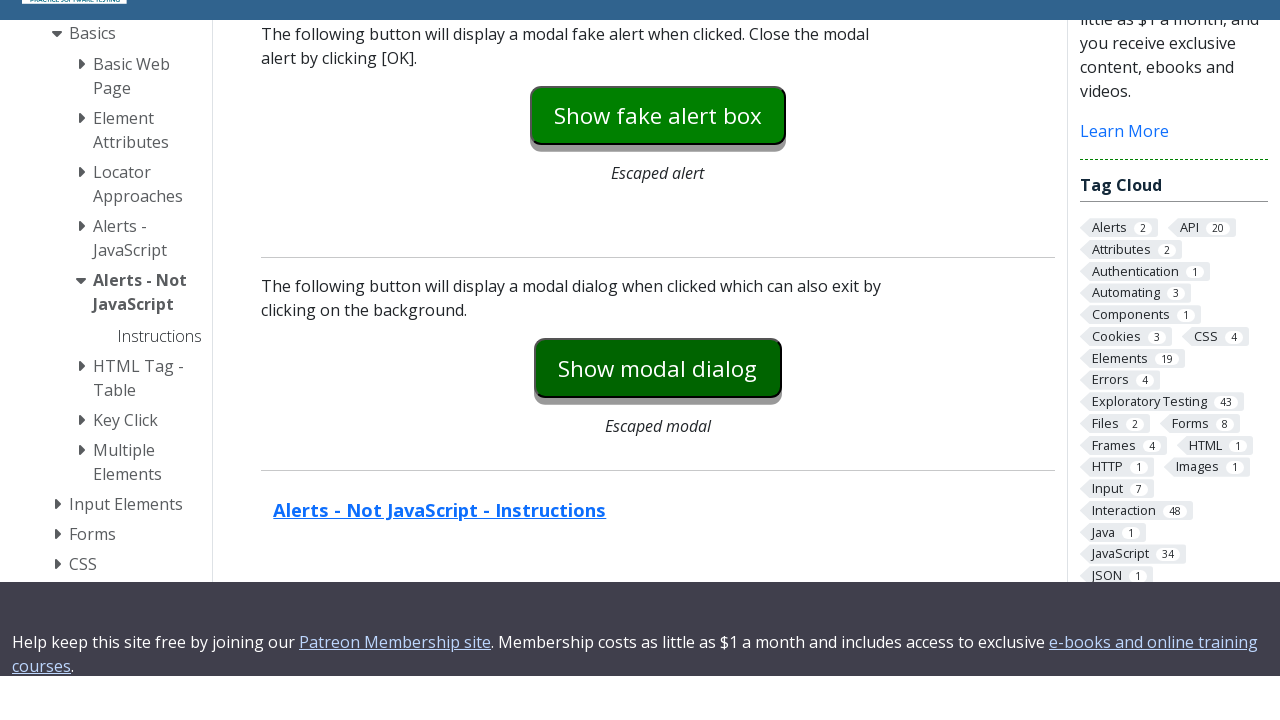

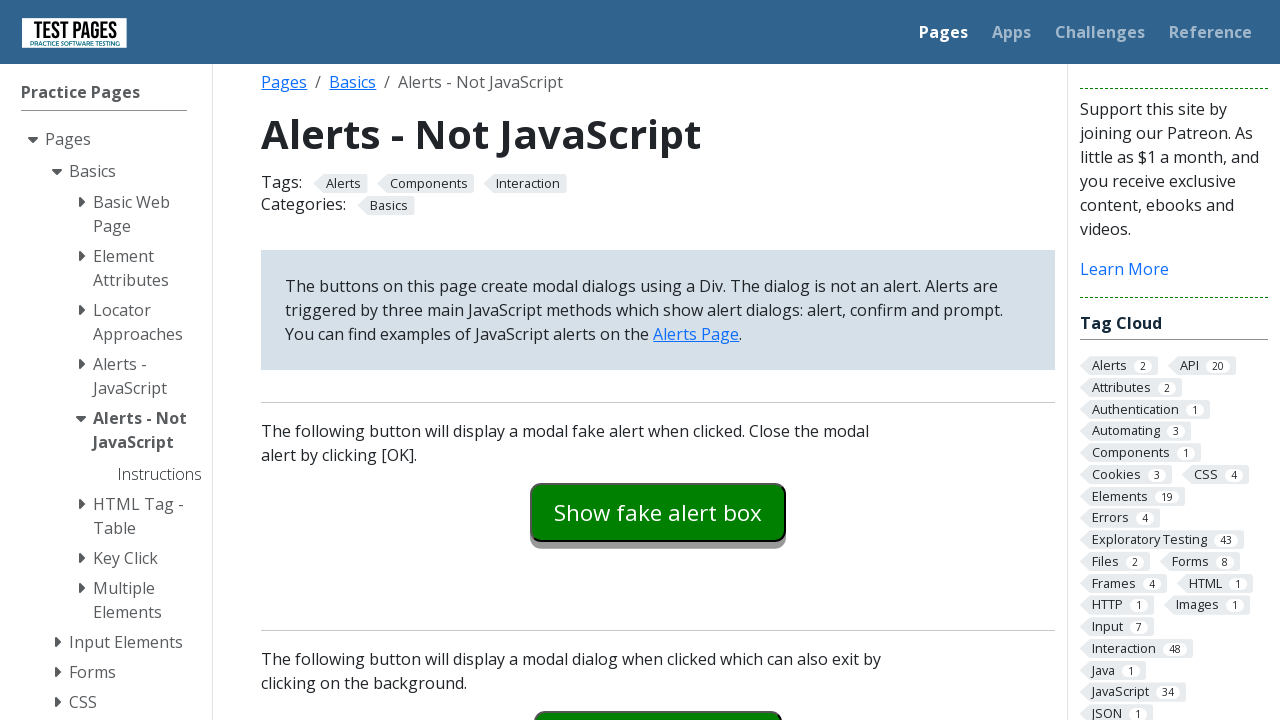